Tests mouse hover functionality by hovering over an element to reveal a dropdown menu and then hovering over a menu item

Starting URL: https://rahulshettyacademy.com/AutomationPractice/

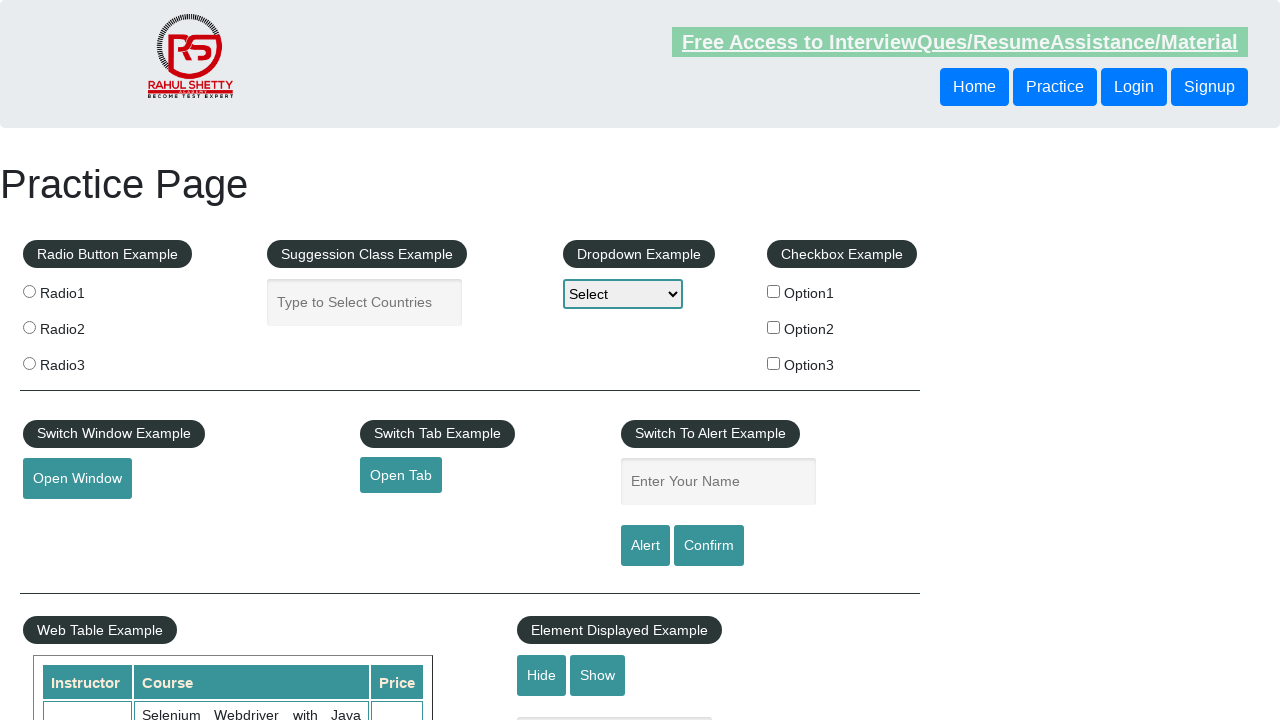

Hovered over mousehover element to reveal dropdown menu at (83, 361) on #mousehover
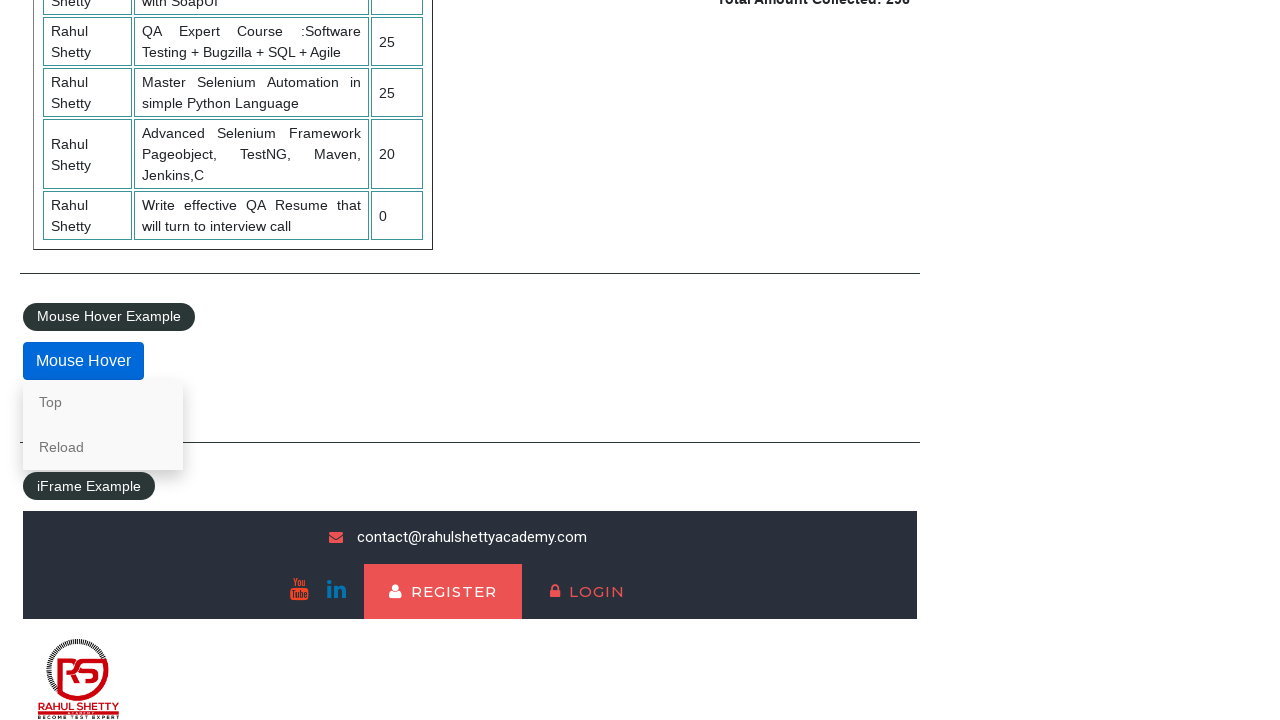

Hovered over Reload link in the revealed menu at (103, 447) on text=Reload
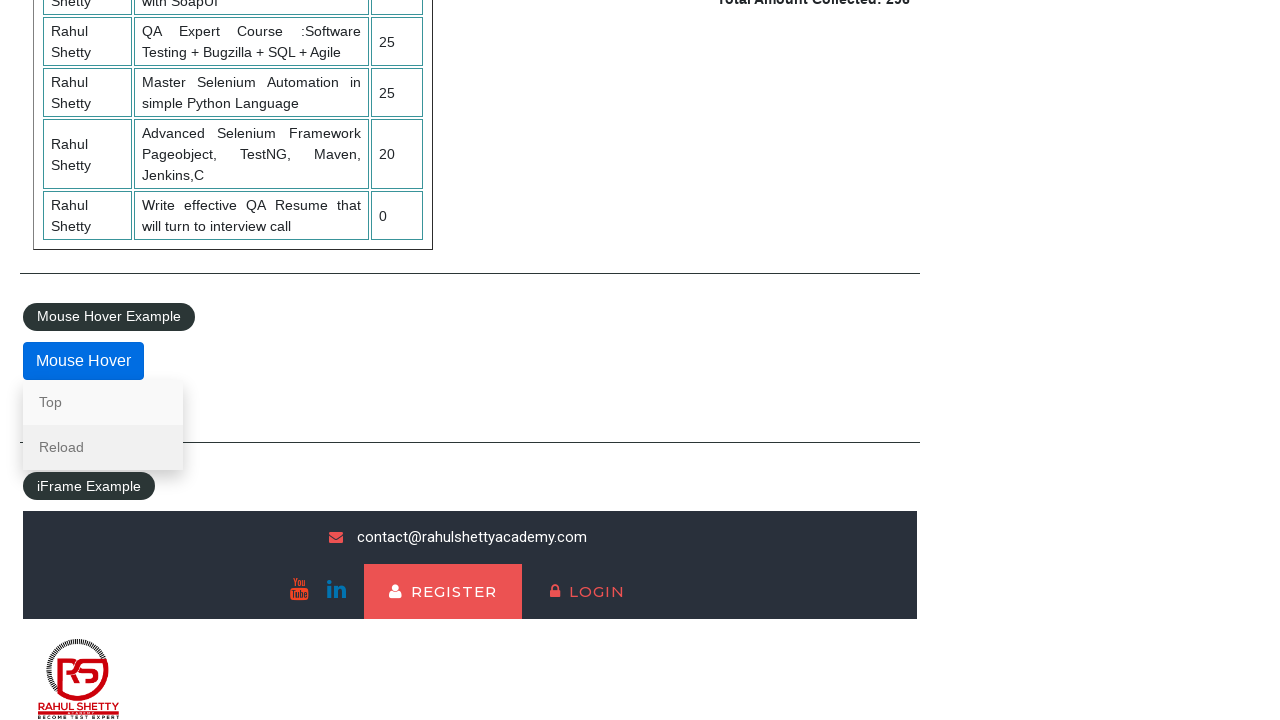

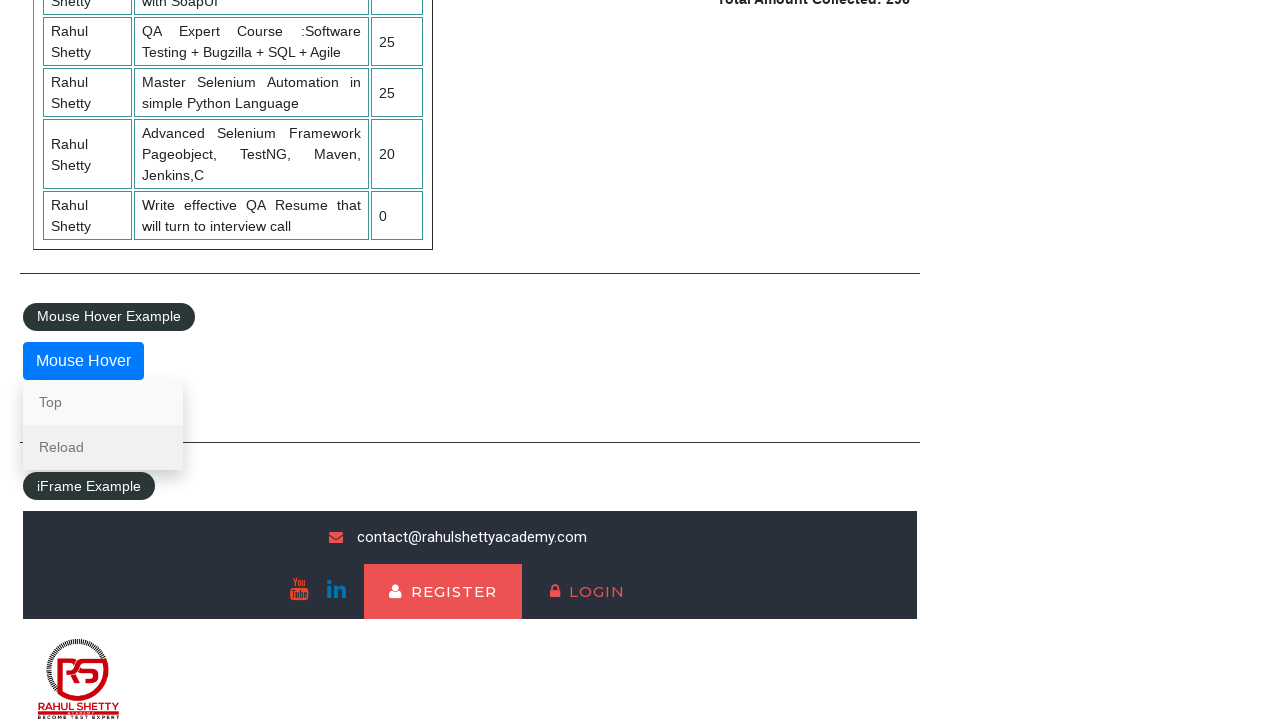